Tests various Playwright default locators including role, text, alt text, and placeholder selectors by navigating and filling a form

Starting URL: https://www.automationexercise.com/

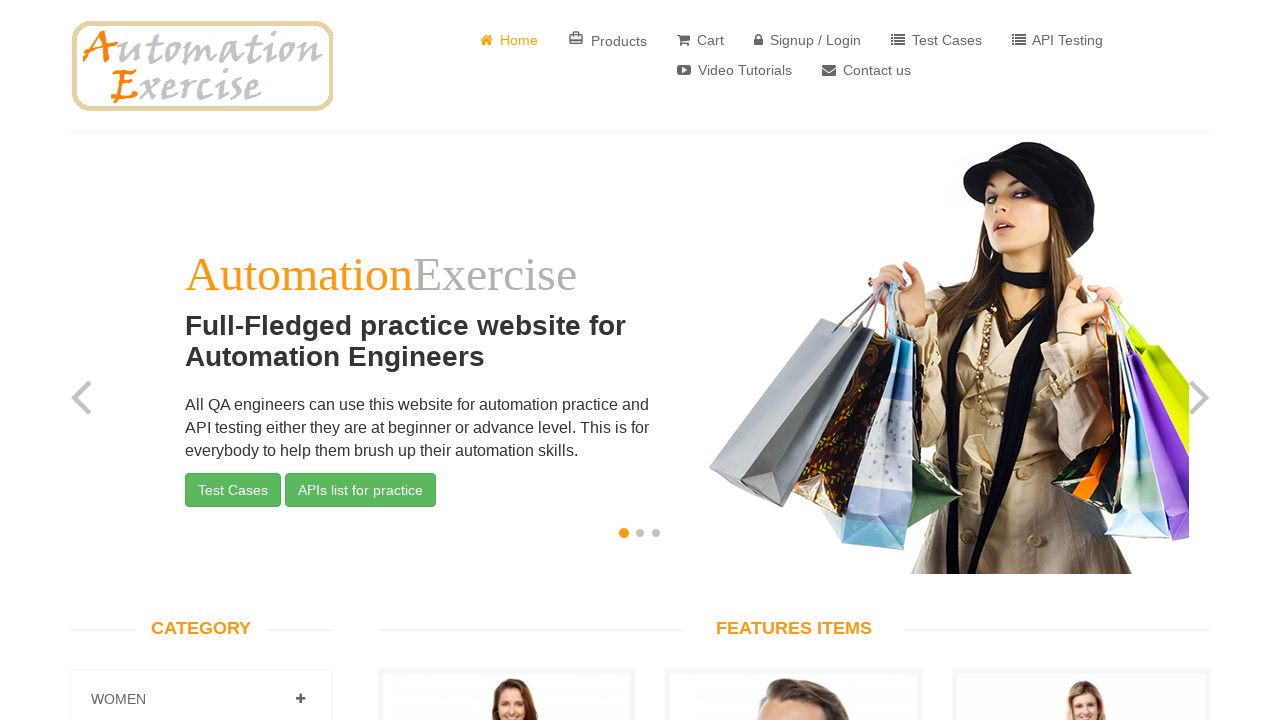

Clicked Test Cases button using role locator at (233, 490) on internal:role=button[name="Test Cases"i]
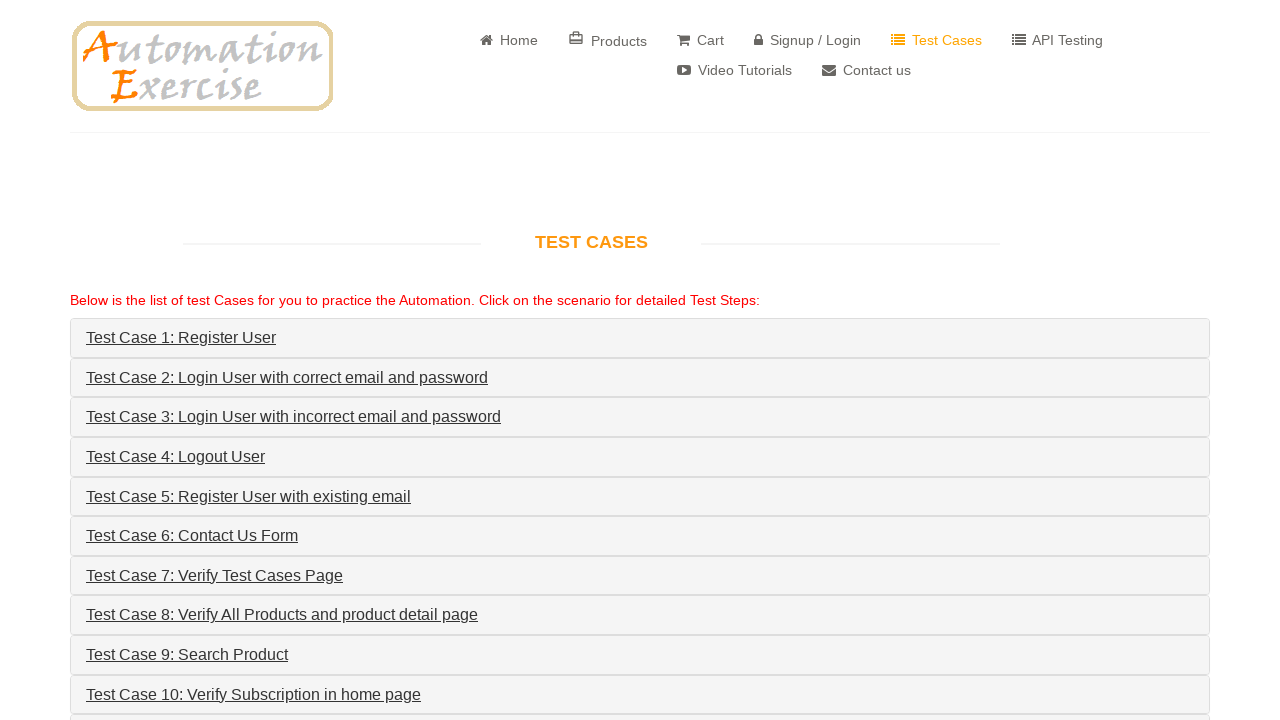

Clicked element containing 'Below is the list of test' text at (415, 300) on internal:text="Below is the list of test"i
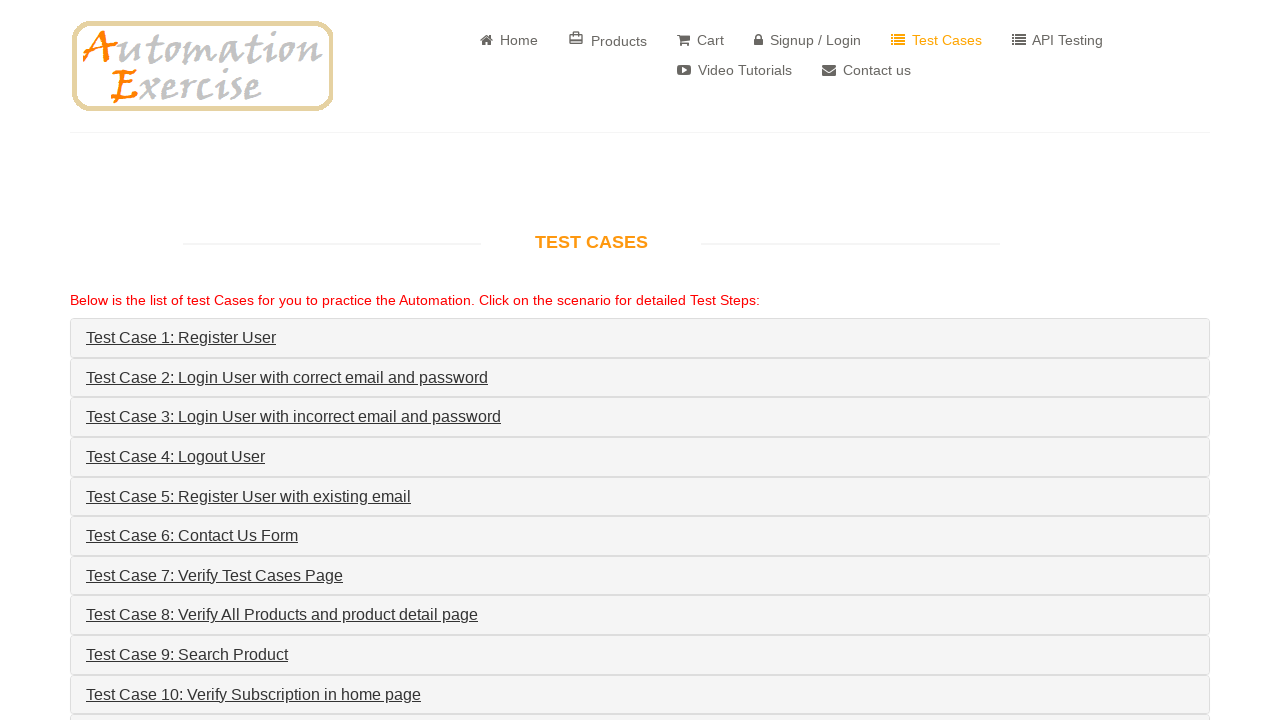

Clicked element with alt text 'Website for practice automation' at (202, 66) on internal:attr=[alt="Website for practice automation"i]
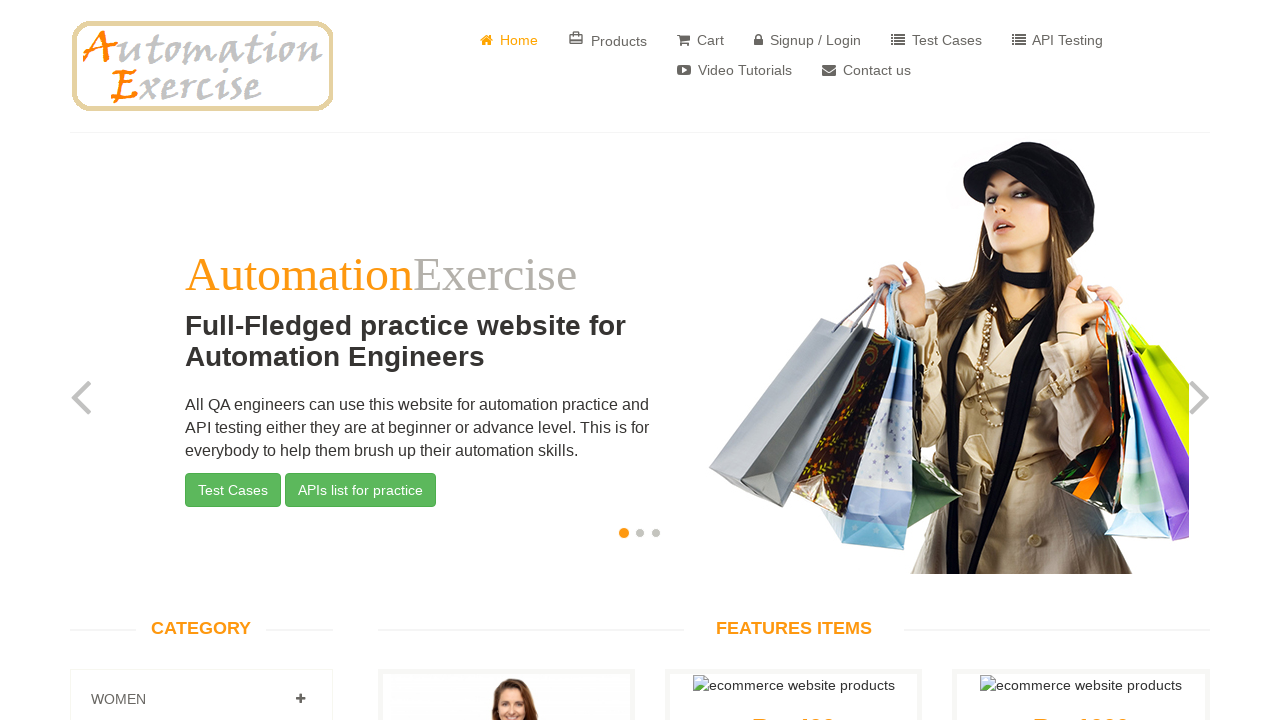

Filled email field with 'maria.johnson@example.com' using placeholder locator on internal:attr=[placeholder="Your email address"i]
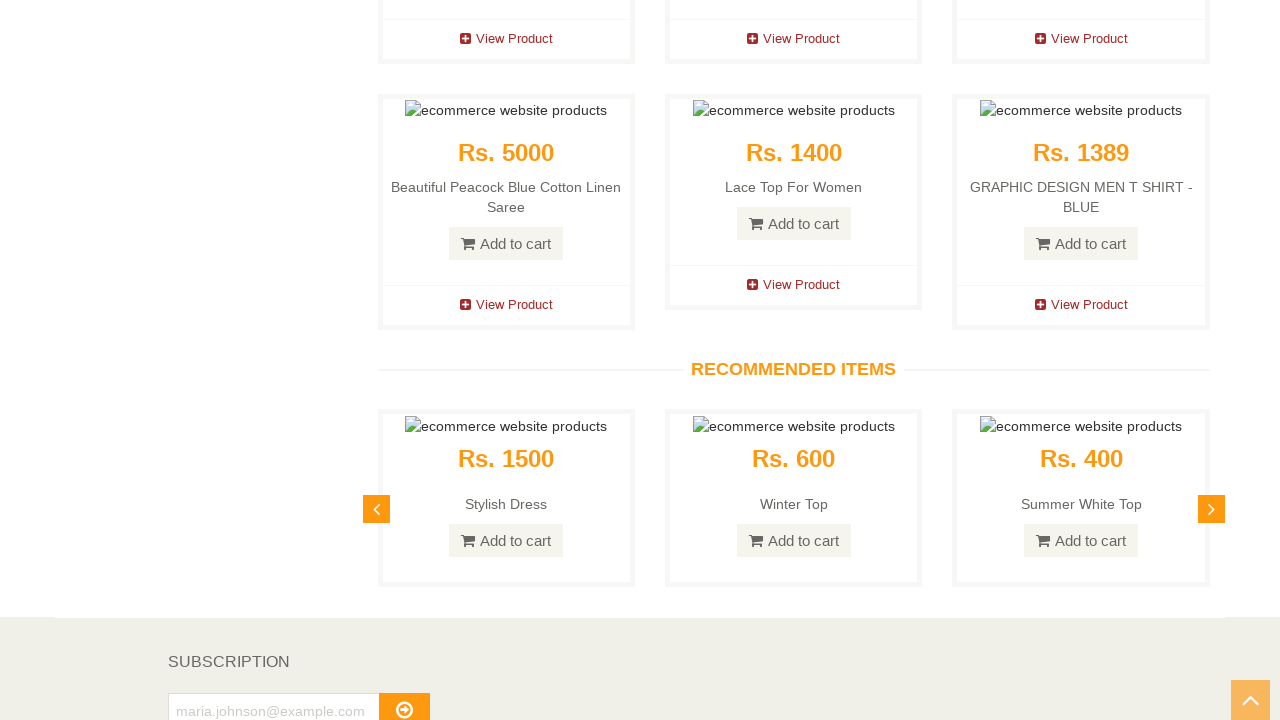

Navigated back to previous page
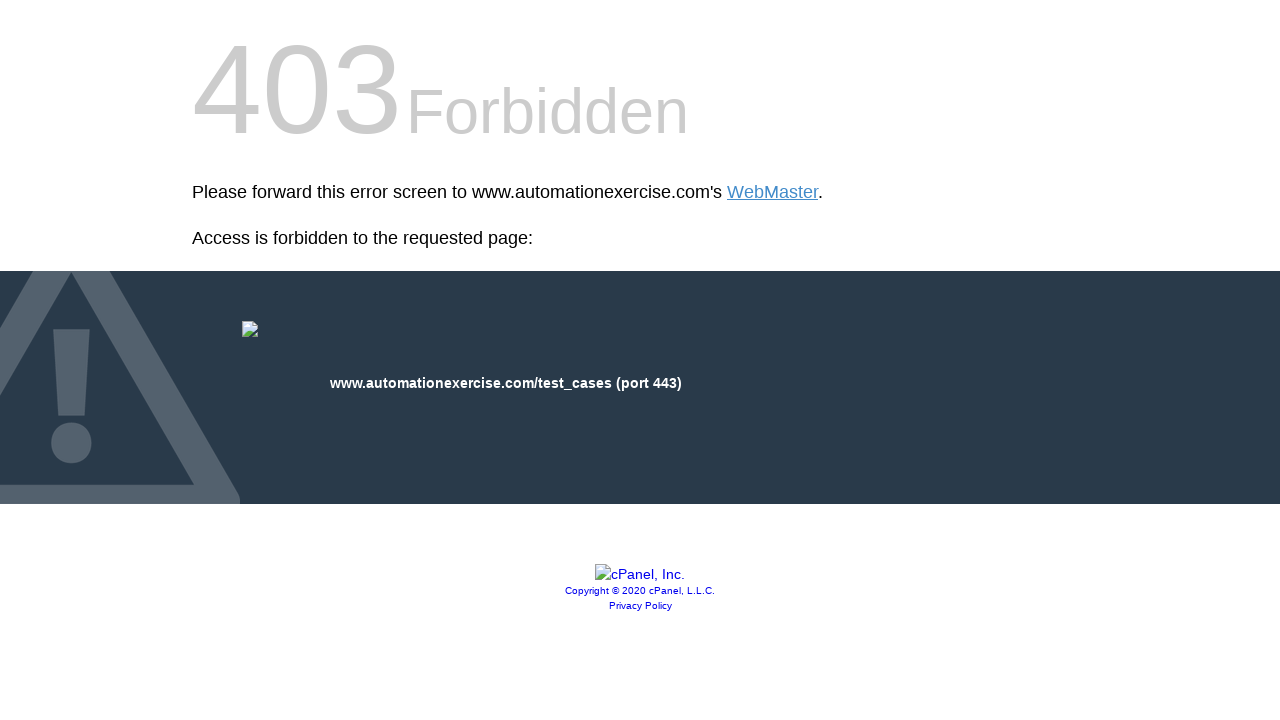

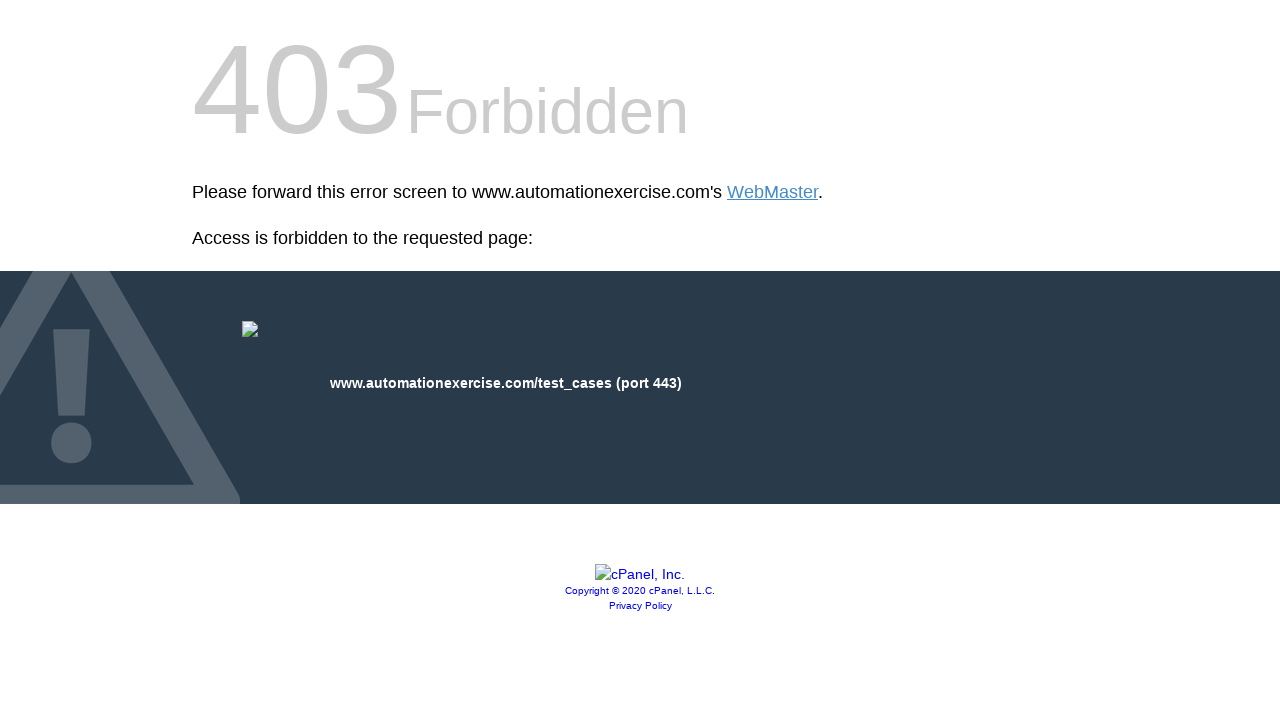